Tests link counting in different sections of a webpage and opens all links in the footer's first column in new tabs to verify they work

Starting URL: https://rahulshettyacademy.com/AutomationPractice/

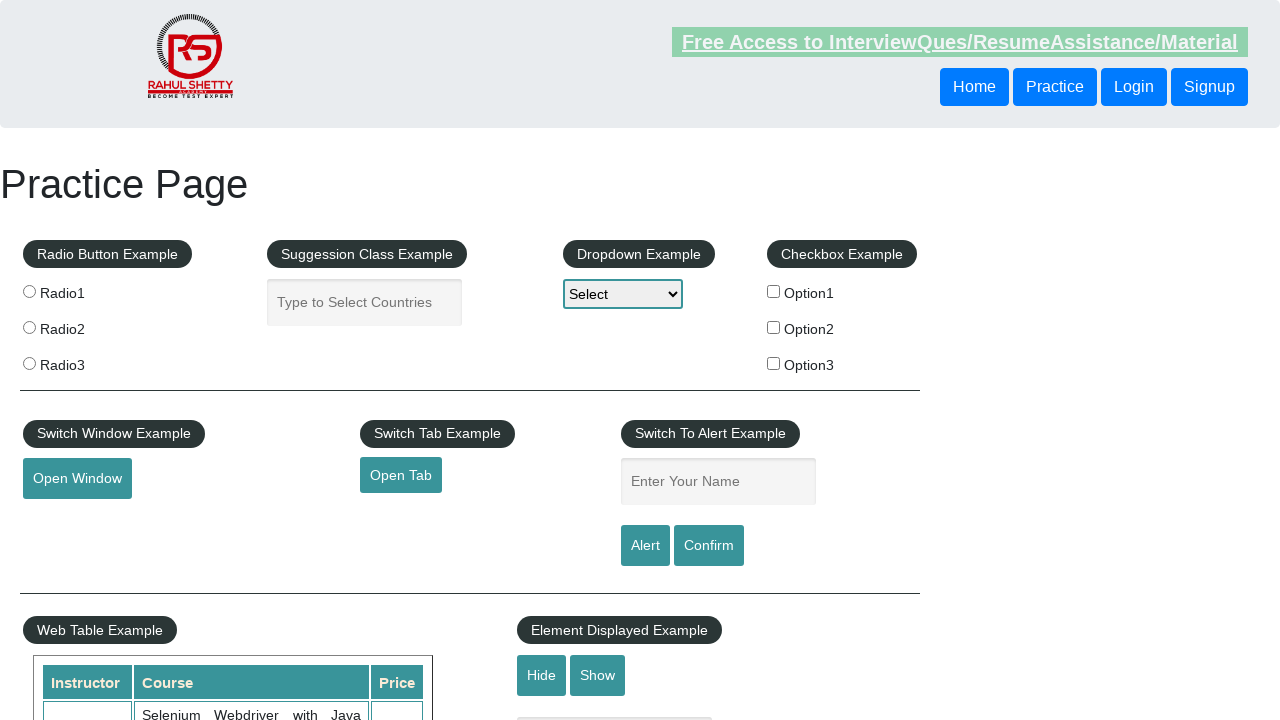

Counted total links on page
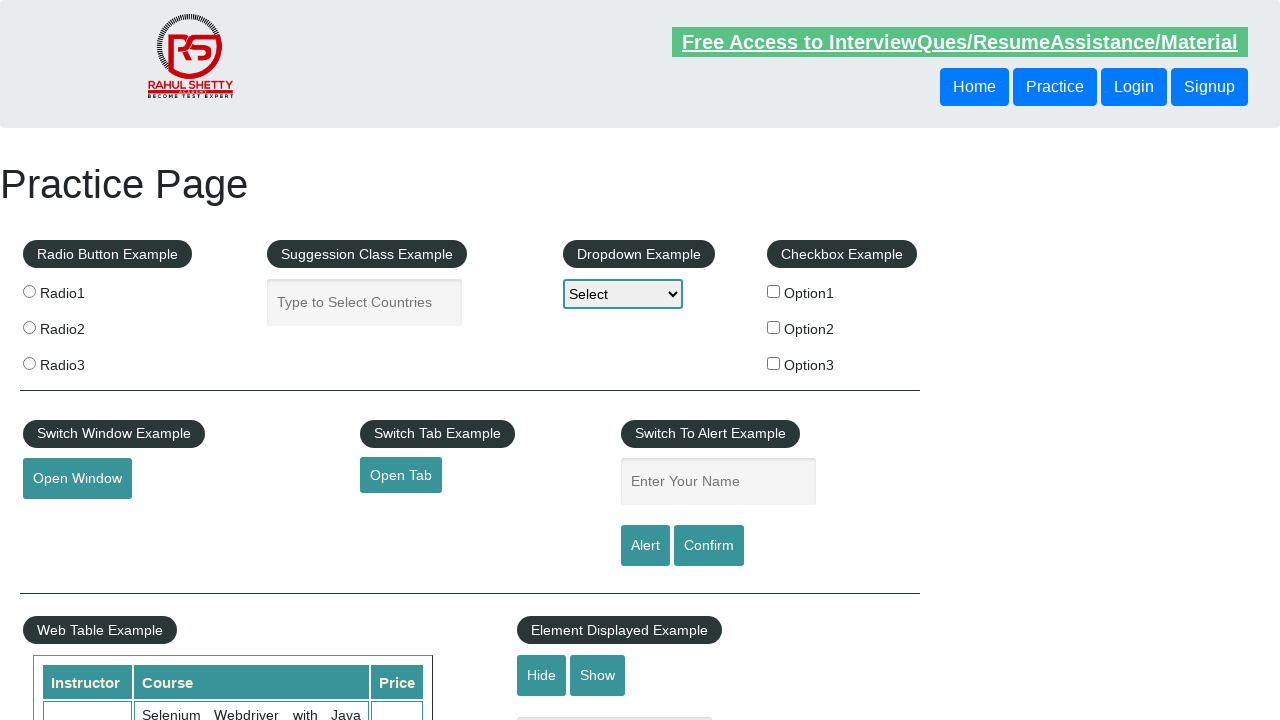

Counted links in footer section
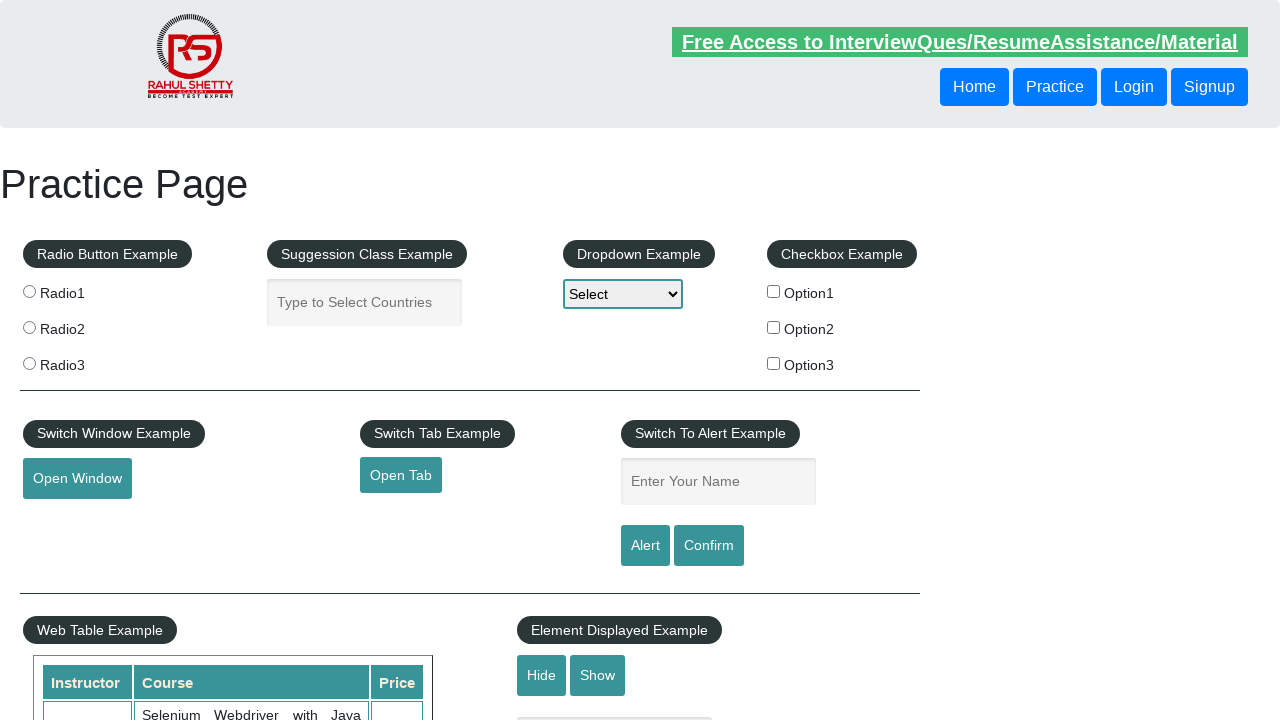

Counted links in first footer column
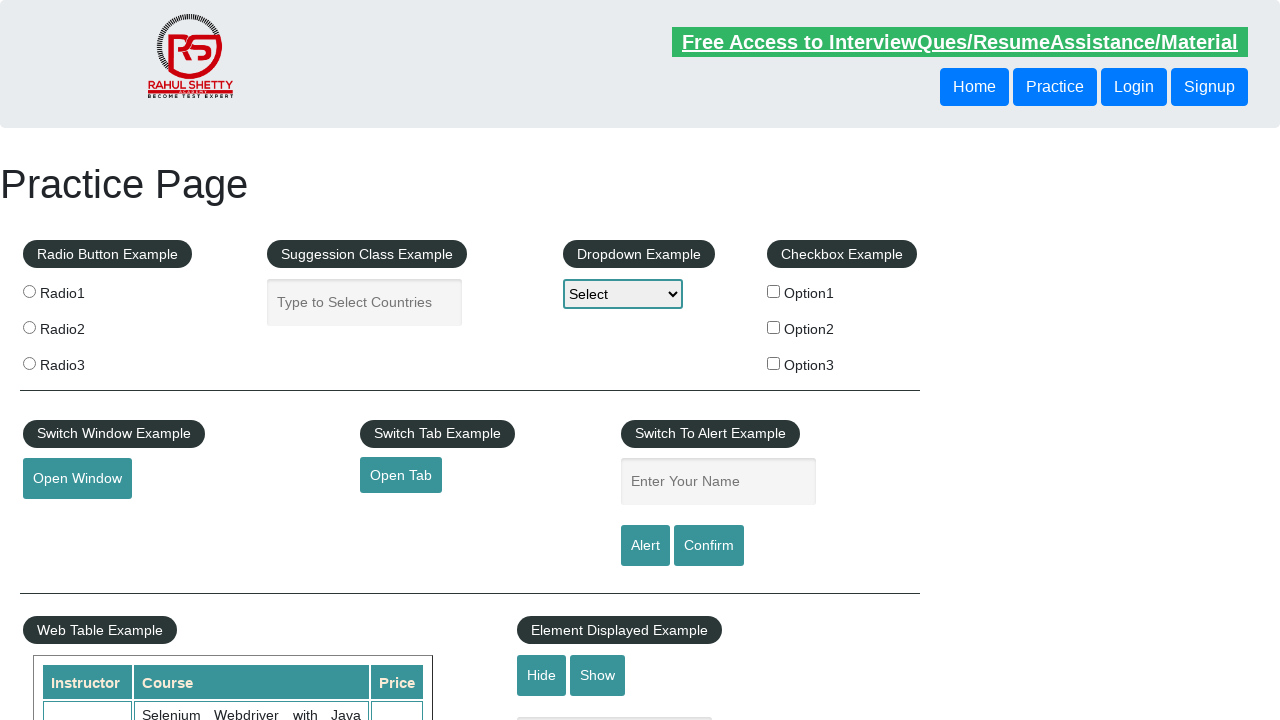

Retrieved all link elements from first footer column
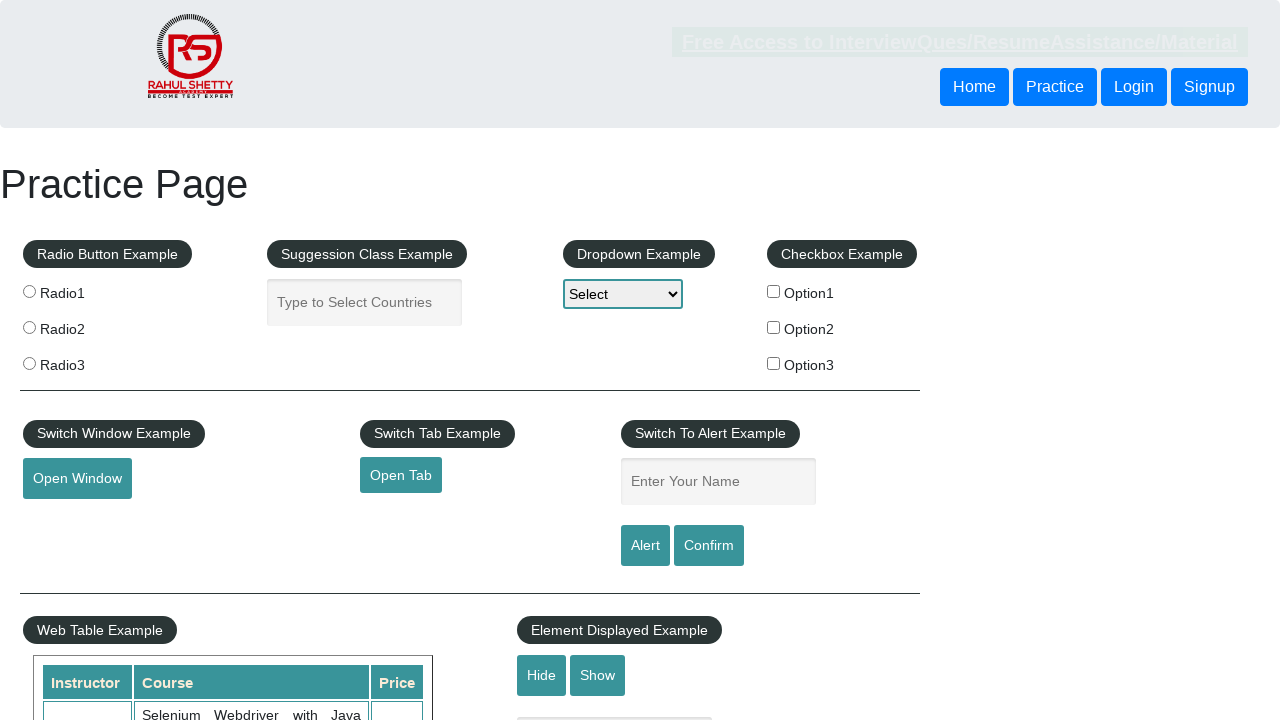

Opened footer link 1 in new tab at (68, 520) on #gf-BIG tbody tr td:first-child ul >> a >> nth=1
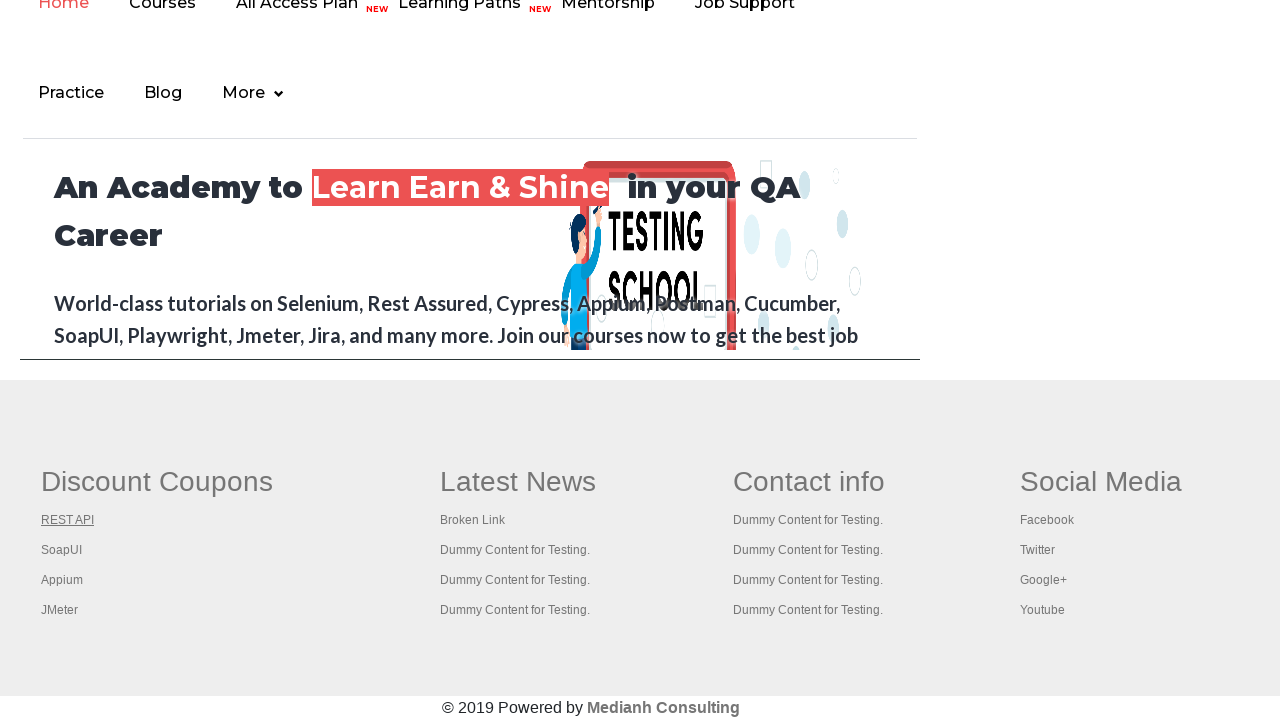

Waited 1 second after opening link 1
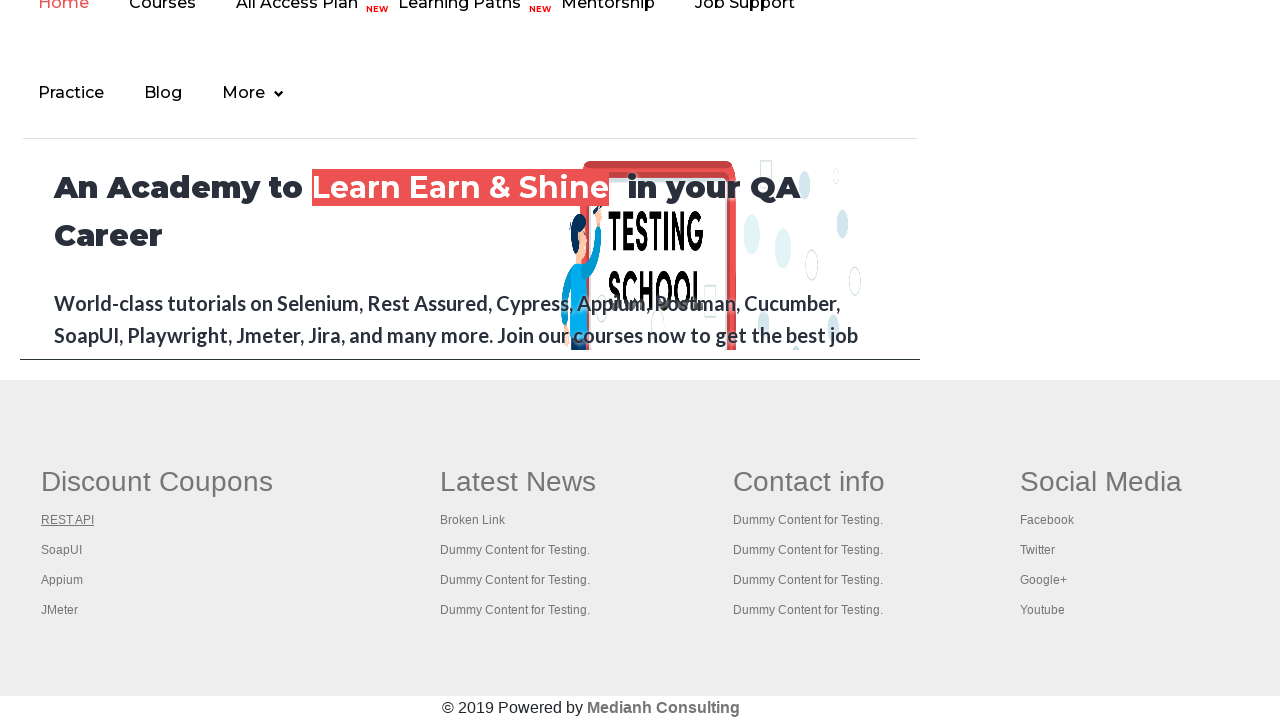

Opened footer link 2 in new tab at (62, 550) on #gf-BIG tbody tr td:first-child ul >> a >> nth=2
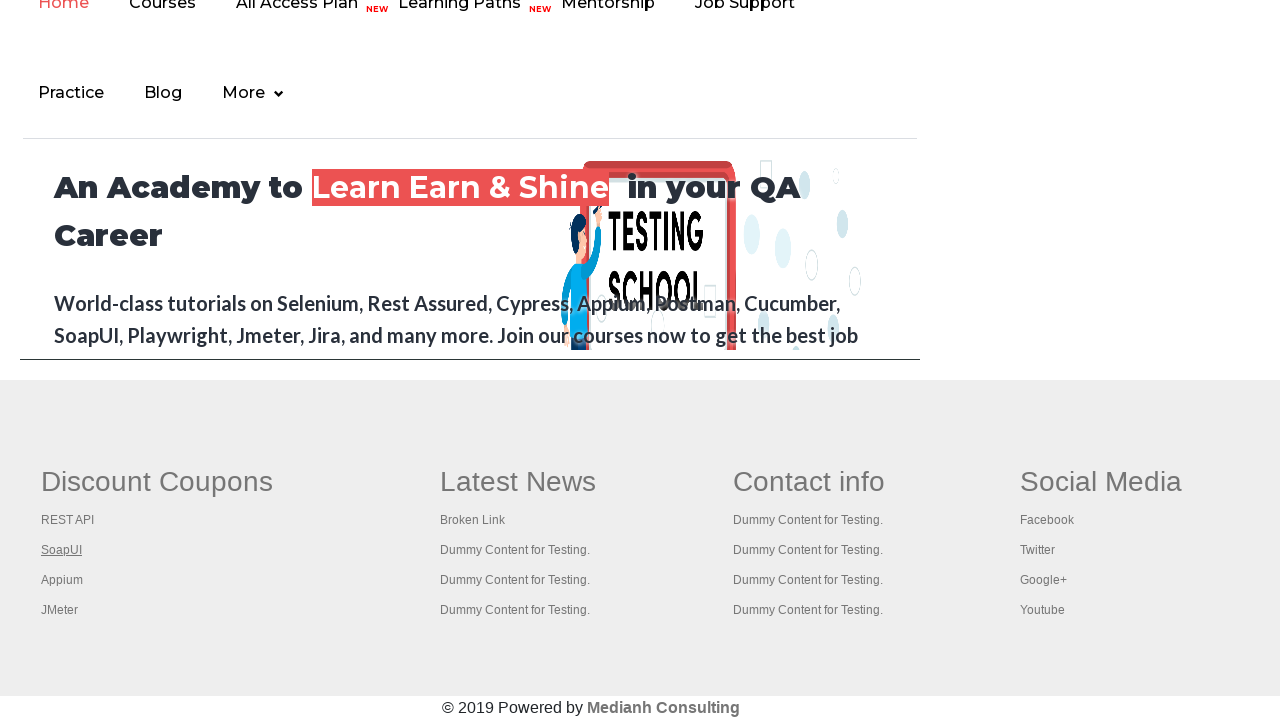

Waited 1 second after opening link 2
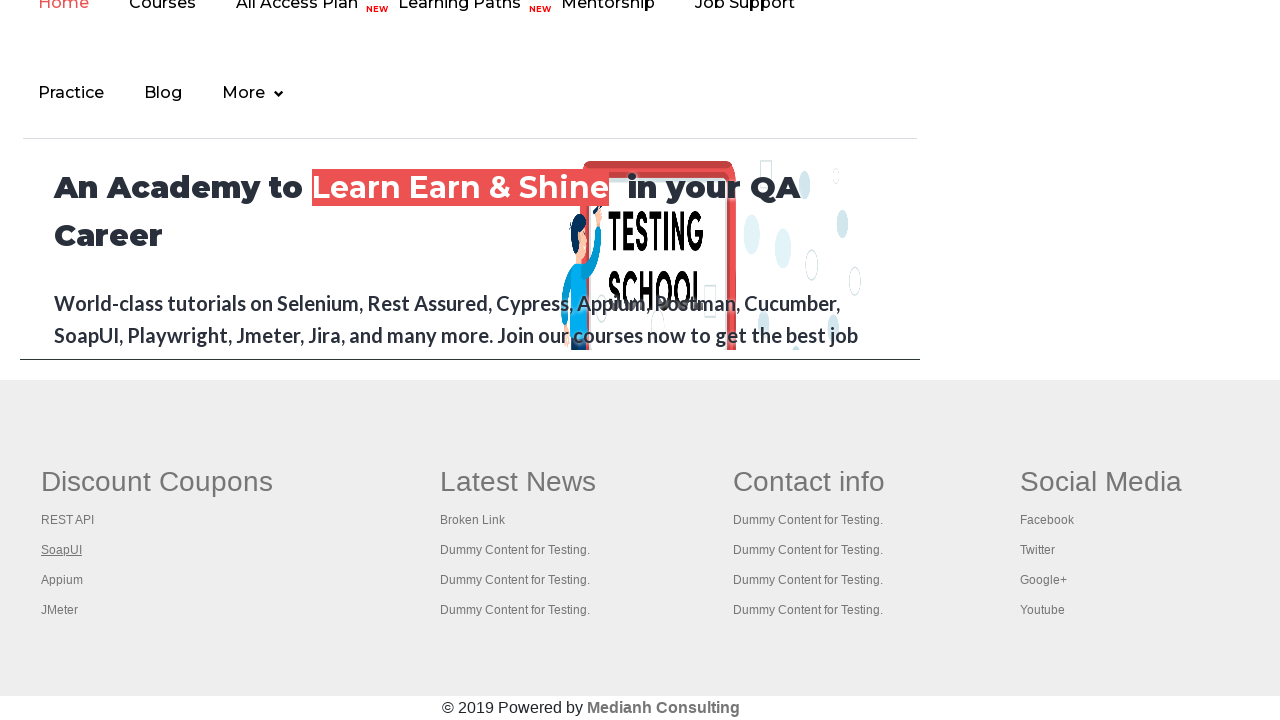

Opened footer link 3 in new tab at (62, 580) on #gf-BIG tbody tr td:first-child ul >> a >> nth=3
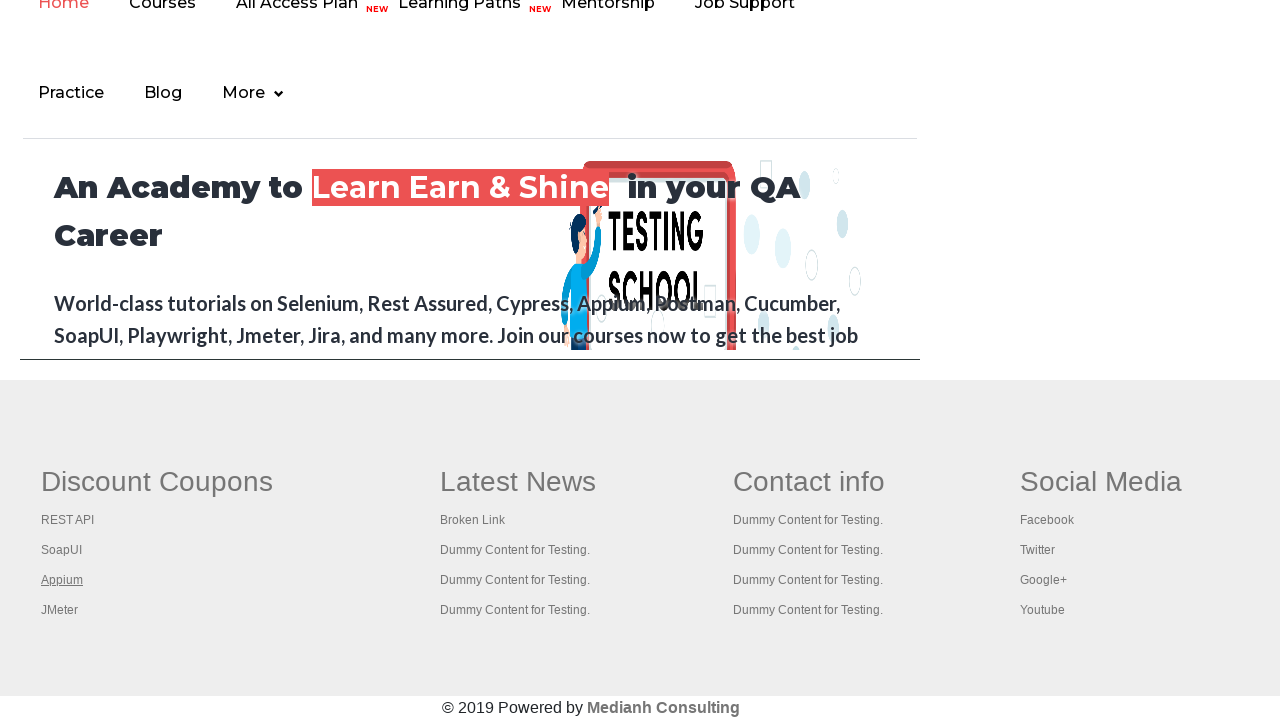

Waited 1 second after opening link 3
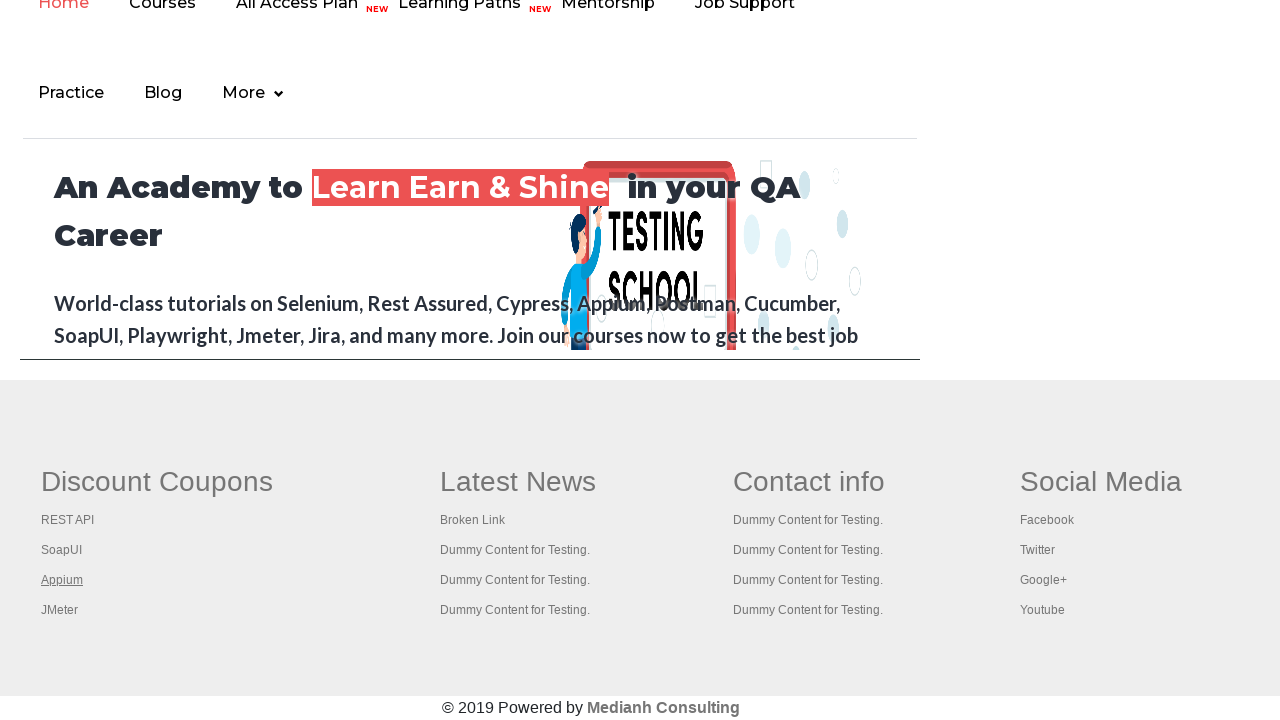

Opened footer link 4 in new tab at (60, 610) on #gf-BIG tbody tr td:first-child ul >> a >> nth=4
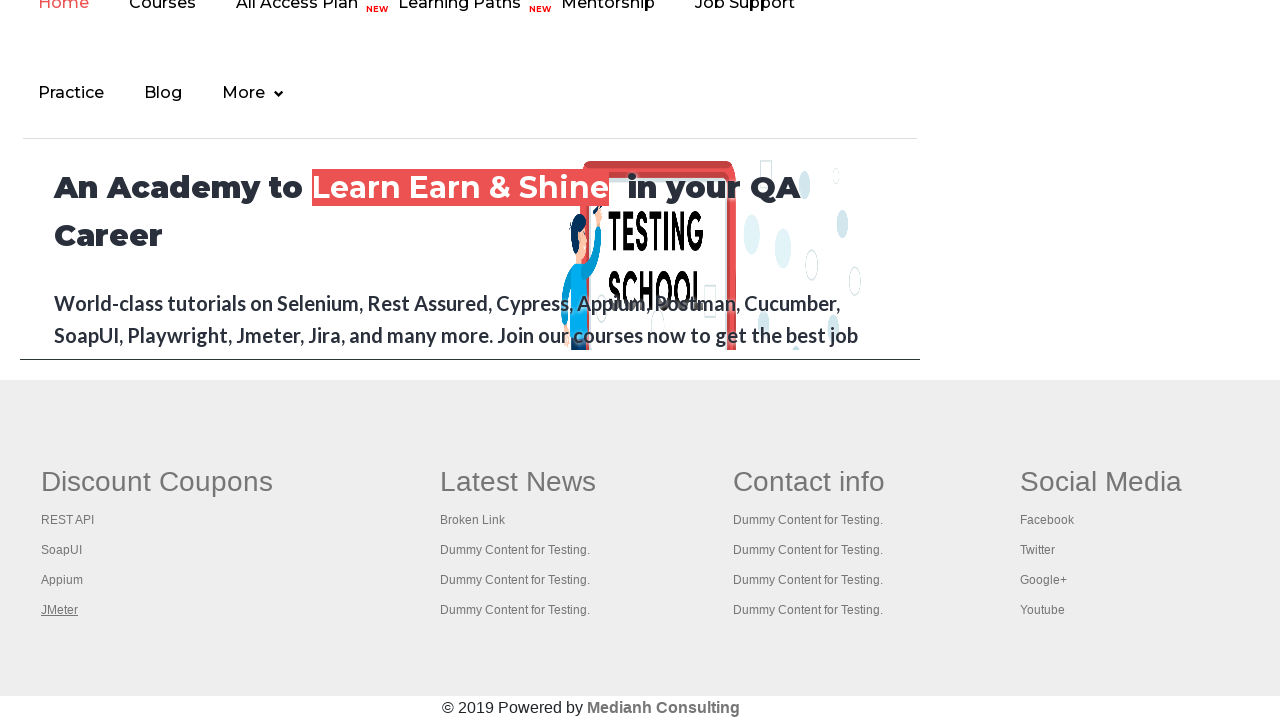

Waited 1 second after opening link 4
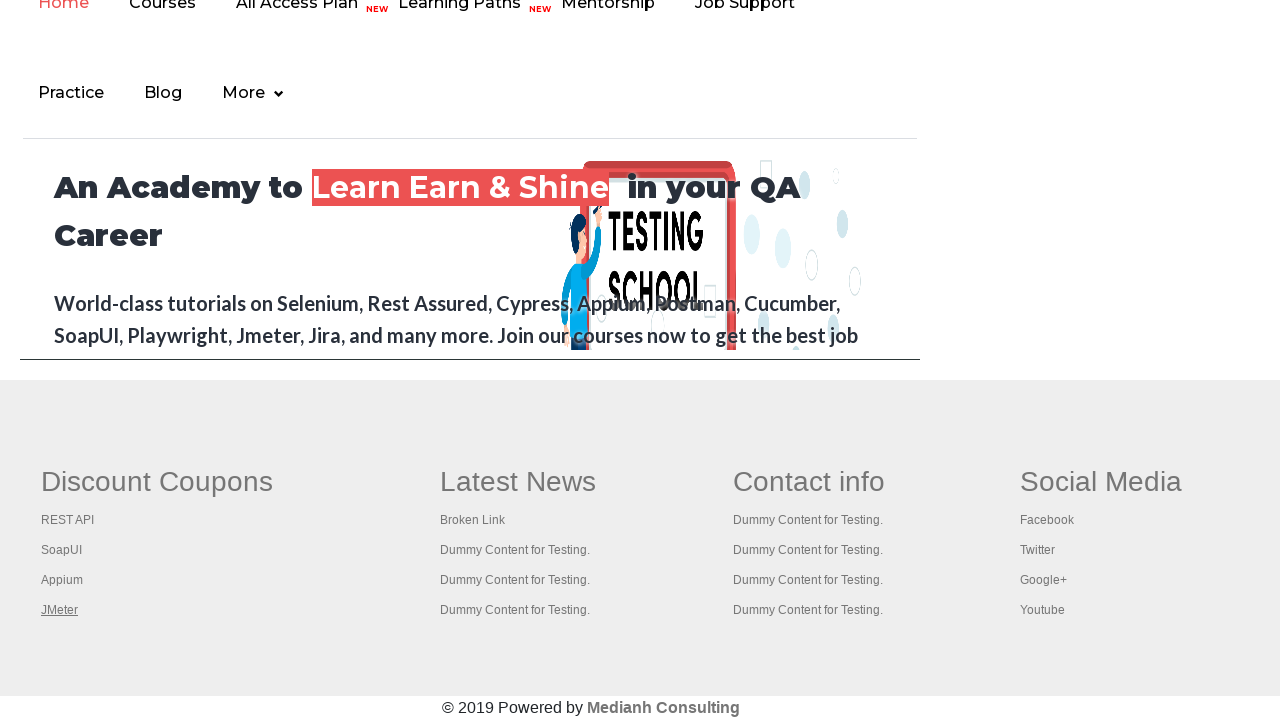

Retrieved all open pages/tabs
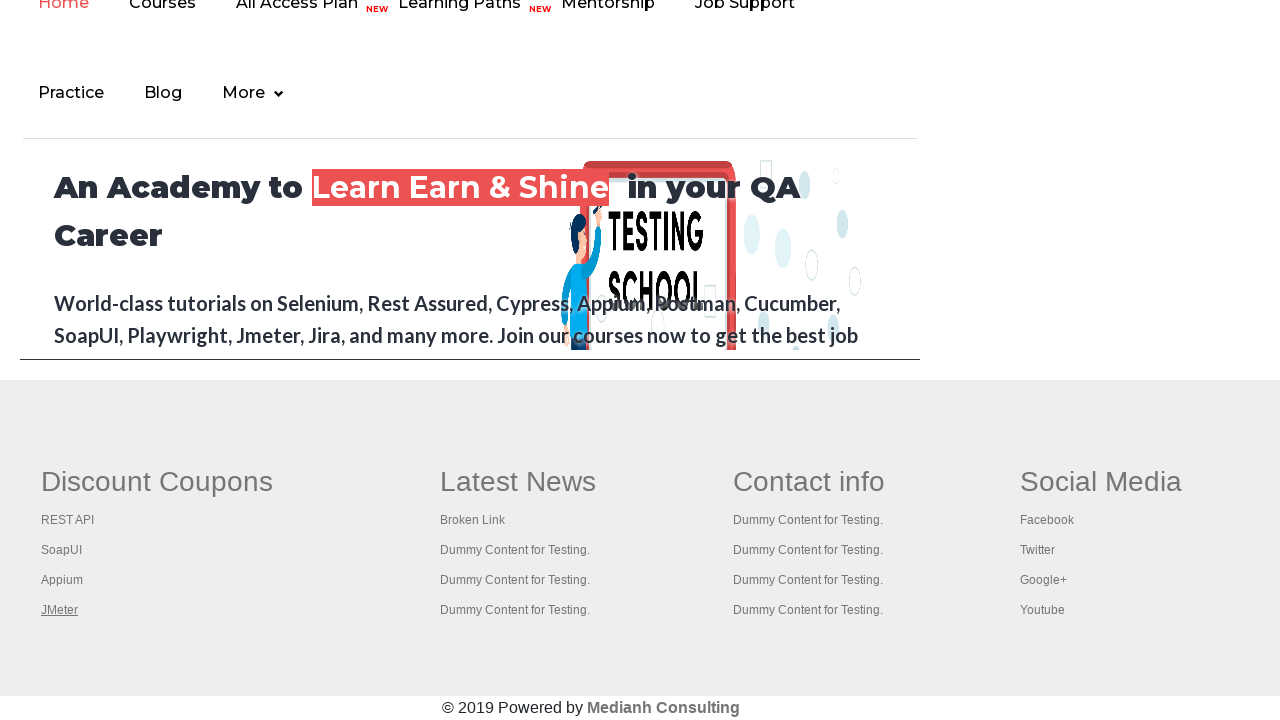

Verified page title: Practice Page
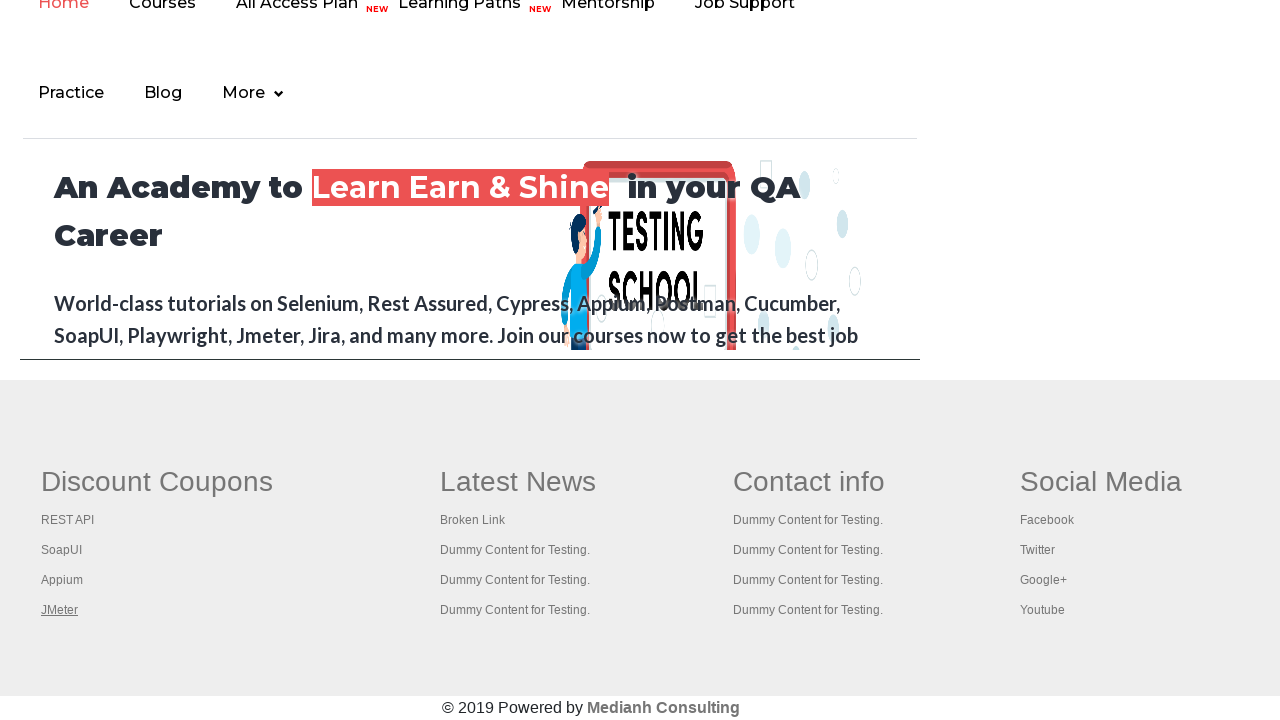

Verified page title: REST API Tutorial
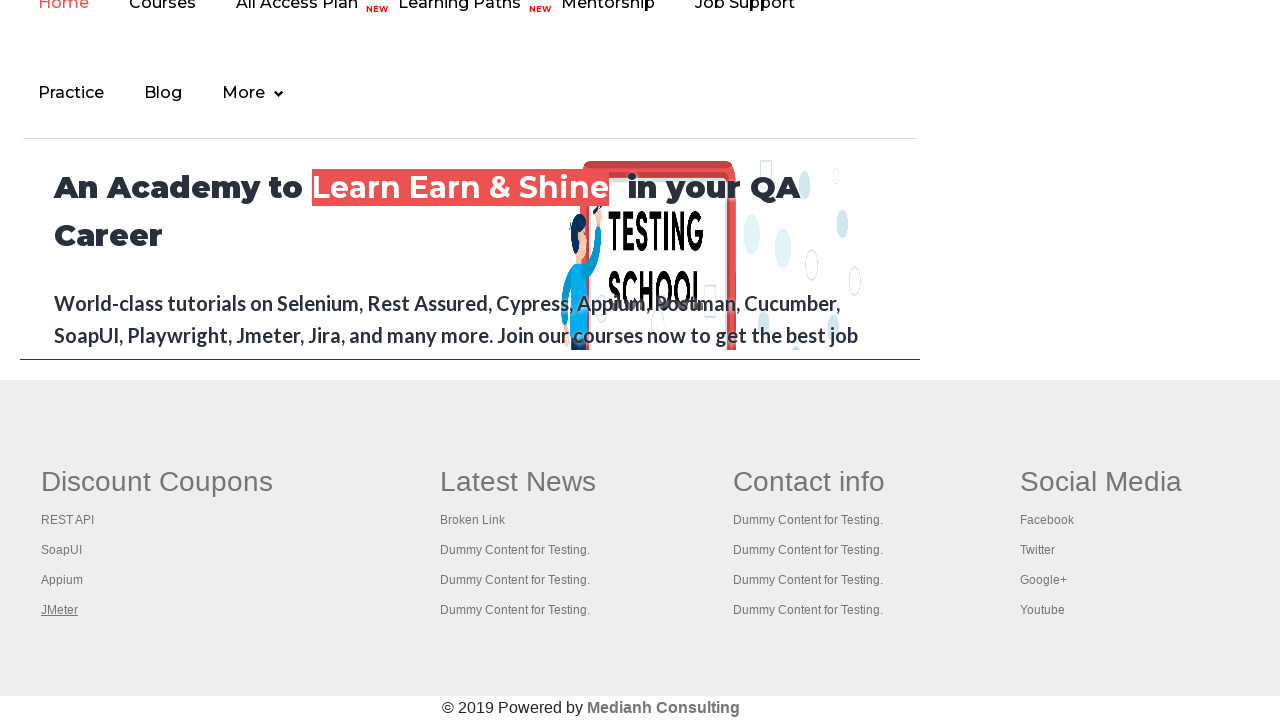

Verified page title: The World’s Most Popular API Testing Tool | SoapUI
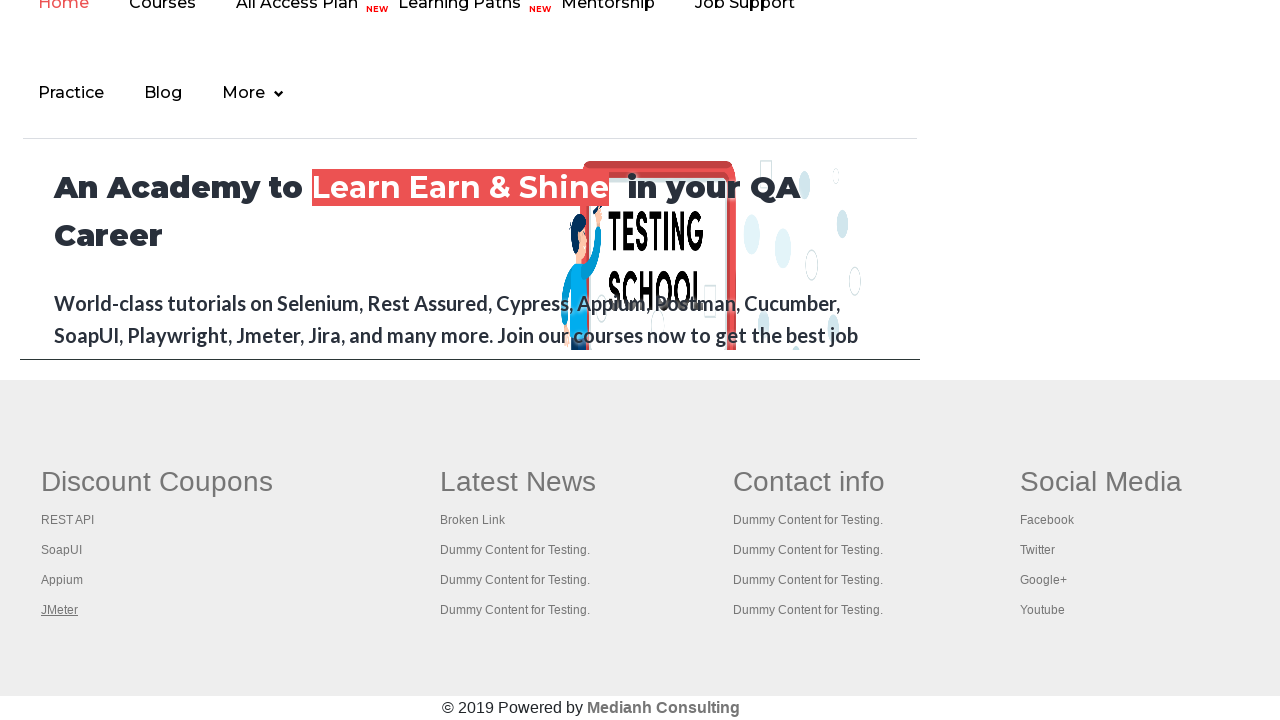

Verified page title: Appium tutorial for Mobile Apps testing | RahulShetty Academy | Rahul
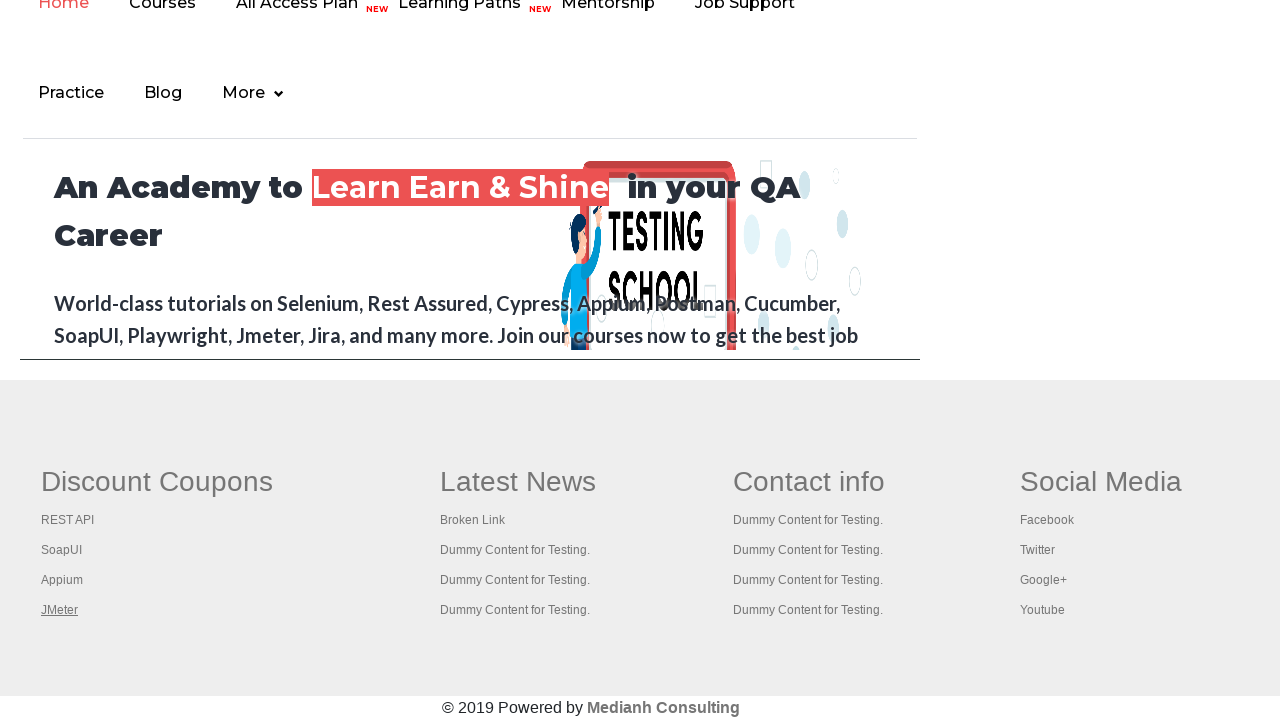

Verified page title: Apache JMeter - Apache JMeter™
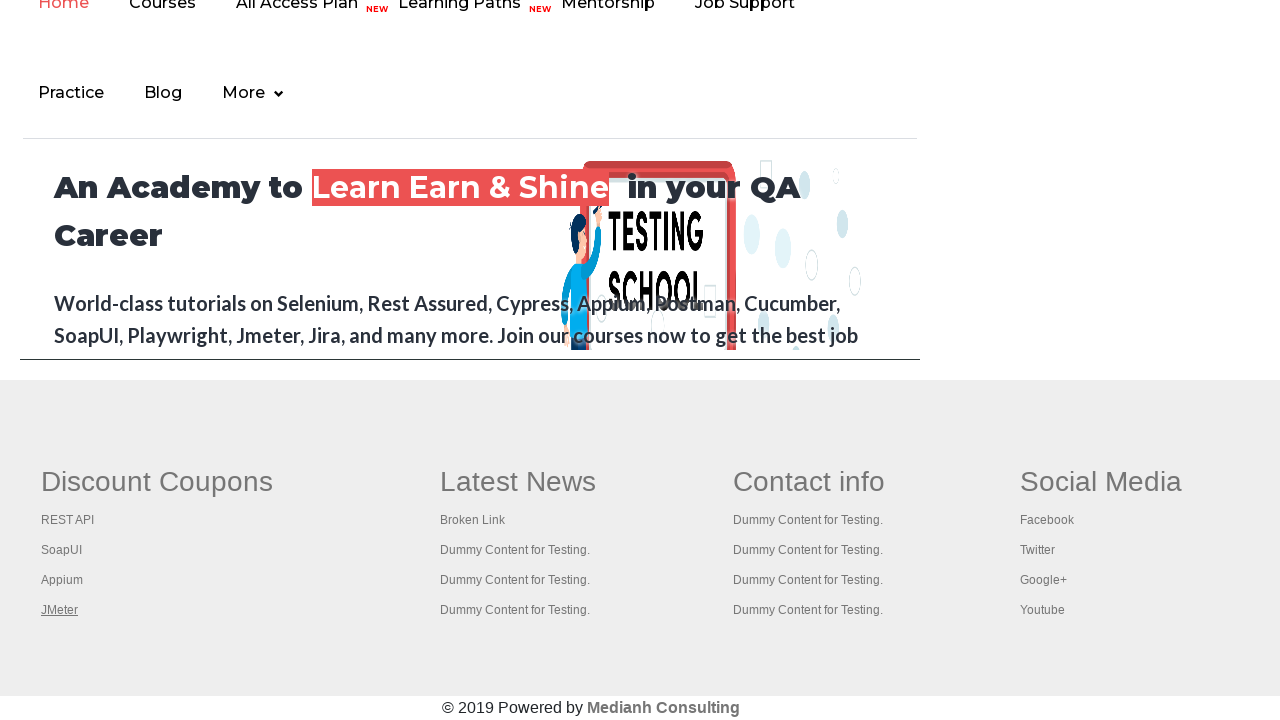

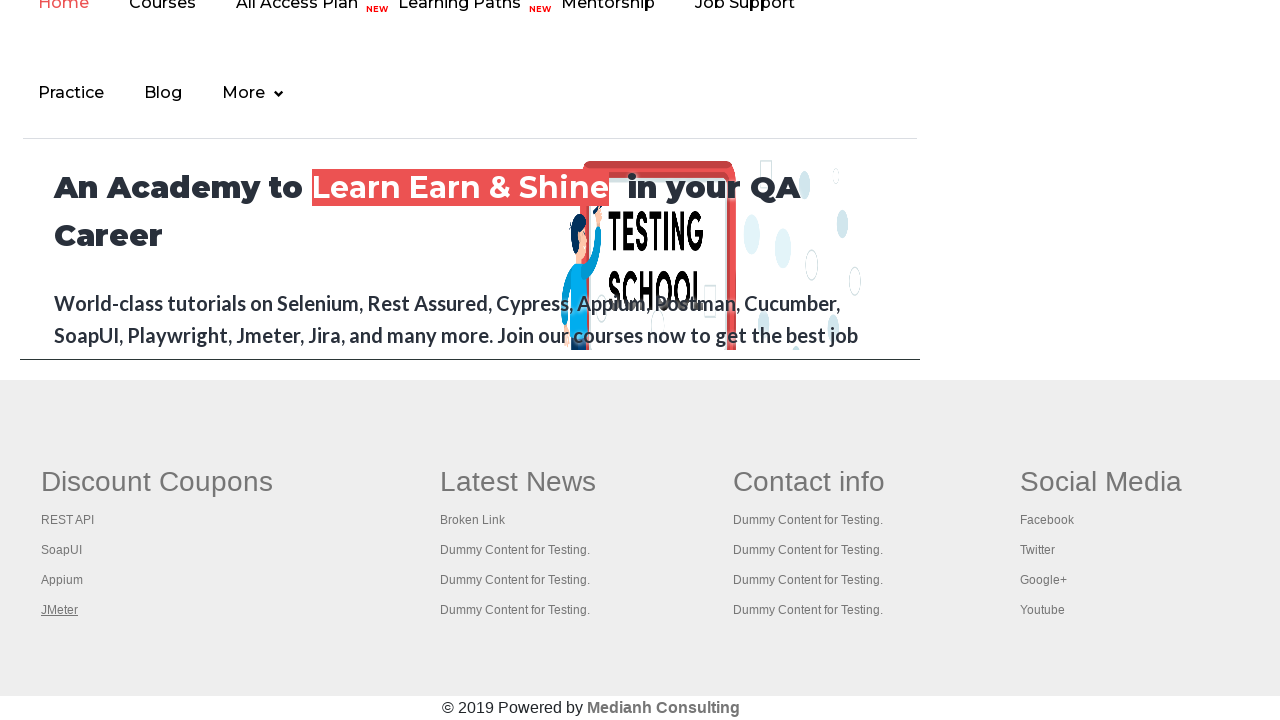